Tests that the currently applied filter is highlighted by clicking different filter links

Starting URL: https://demo.playwright.dev/todomvc

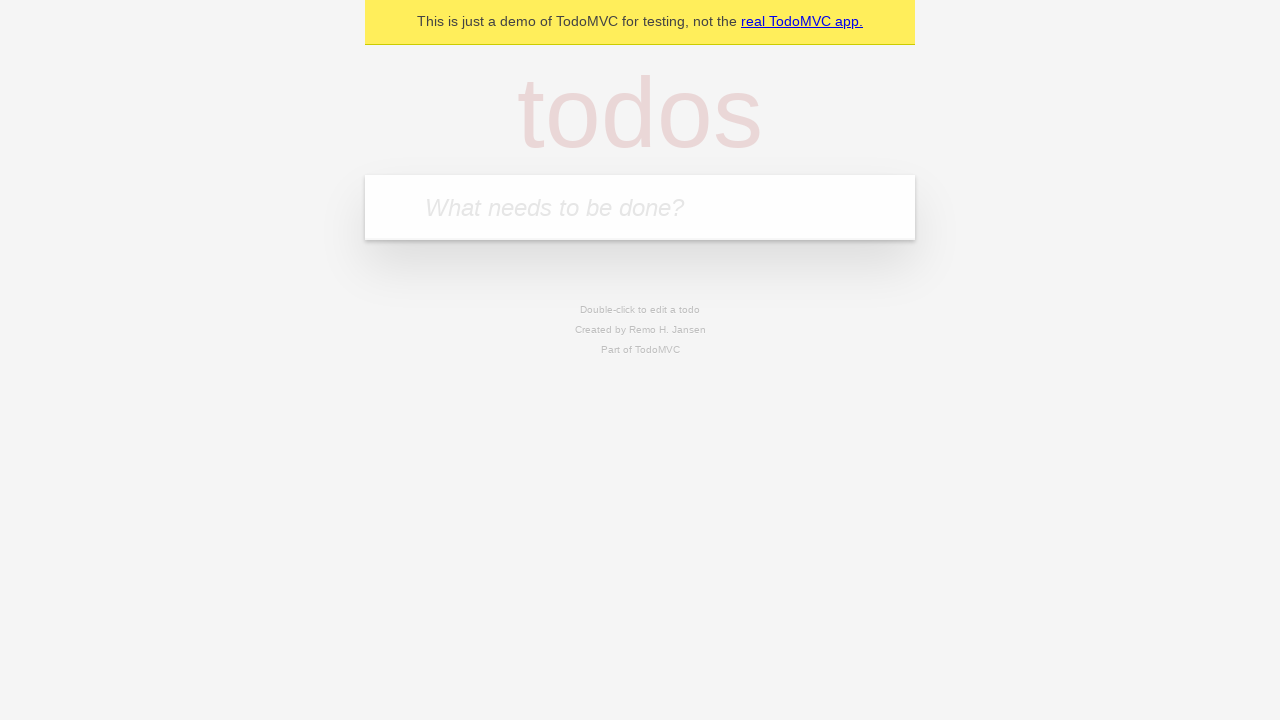

Filled todo input with 'buy some cheese' on internal:attr=[placeholder="What needs to be done?"i]
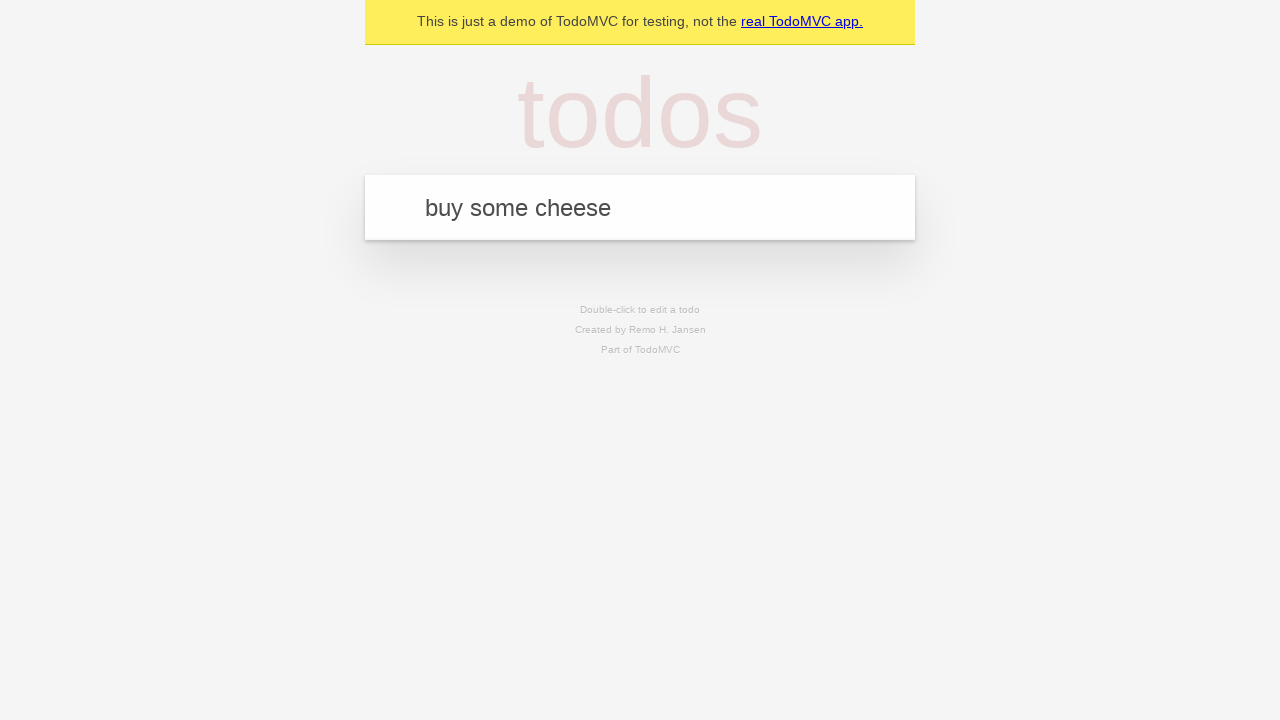

Pressed Enter to create todo 'buy some cheese' on internal:attr=[placeholder="What needs to be done?"i]
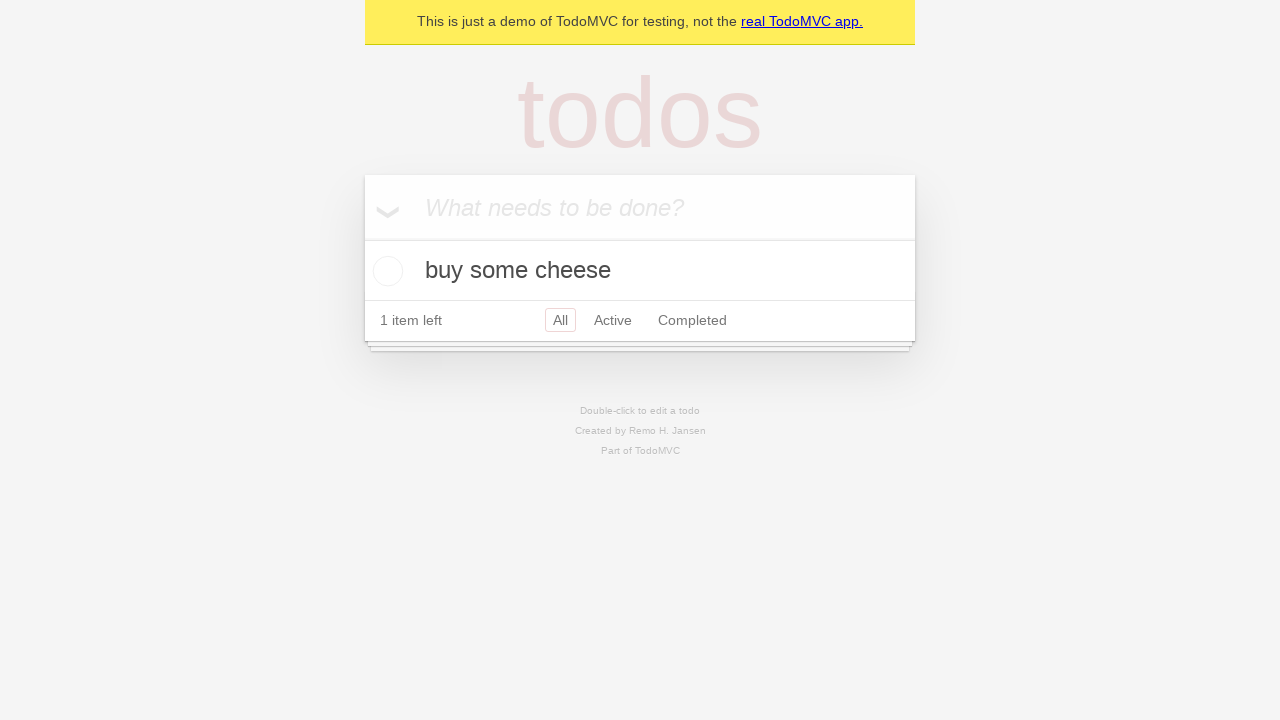

Filled todo input with 'feed the cat' on internal:attr=[placeholder="What needs to be done?"i]
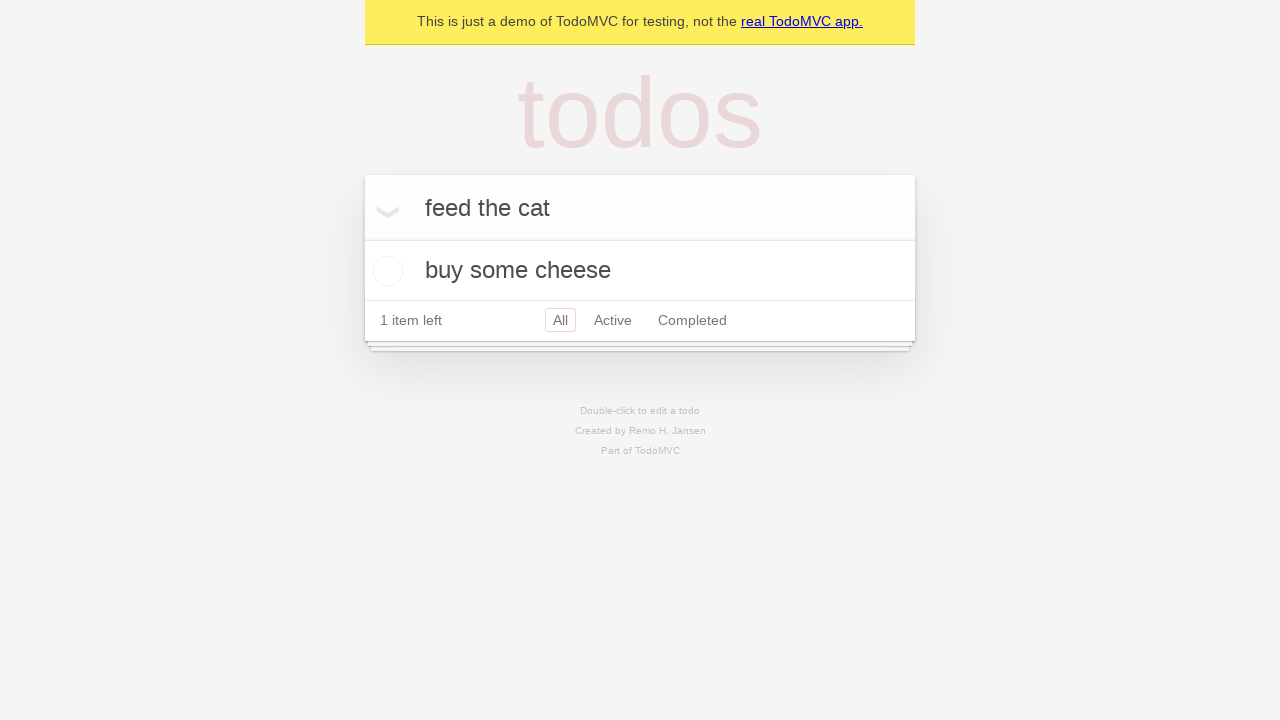

Pressed Enter to create todo 'feed the cat' on internal:attr=[placeholder="What needs to be done?"i]
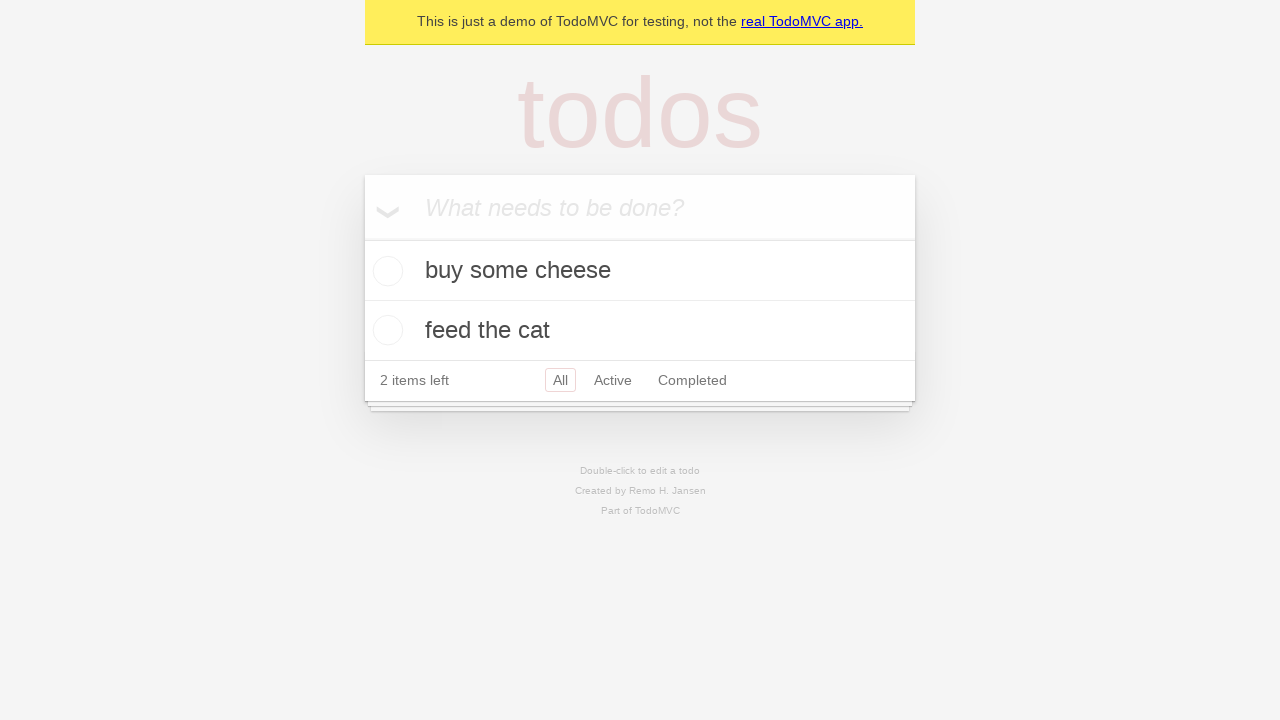

Filled todo input with 'book a doctors appointment' on internal:attr=[placeholder="What needs to be done?"i]
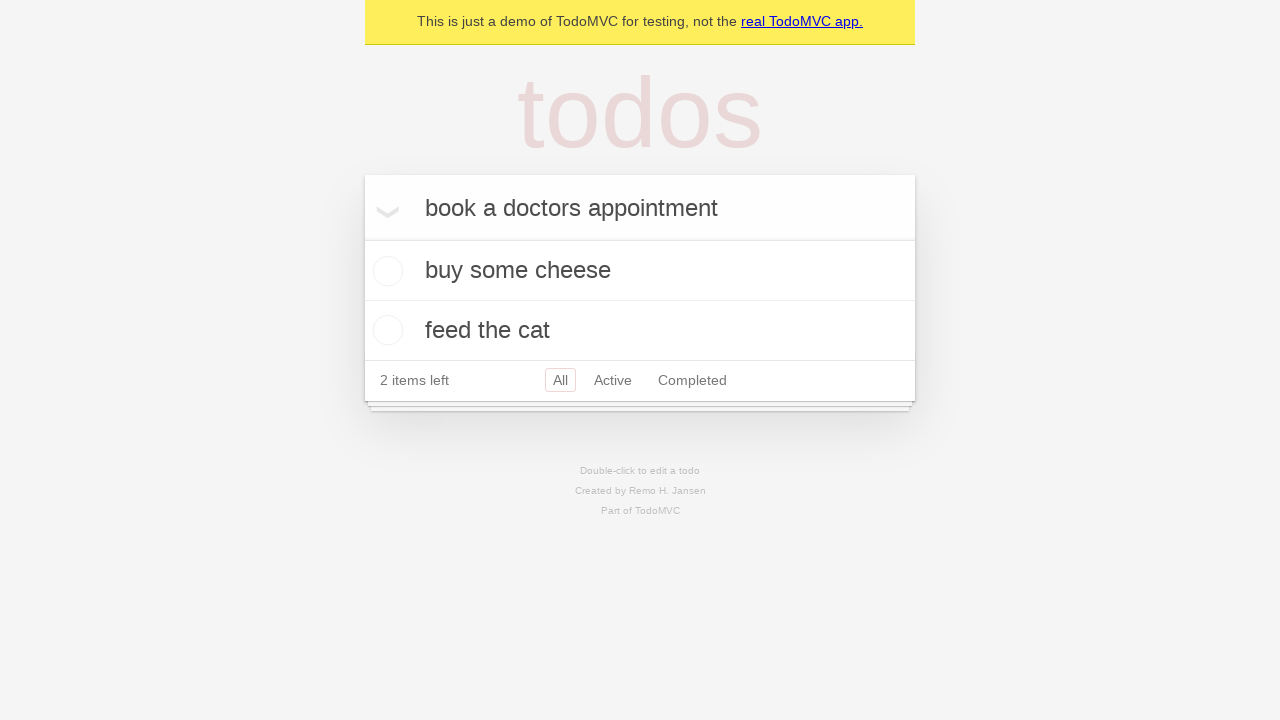

Pressed Enter to create todo 'book a doctors appointment' on internal:attr=[placeholder="What needs to be done?"i]
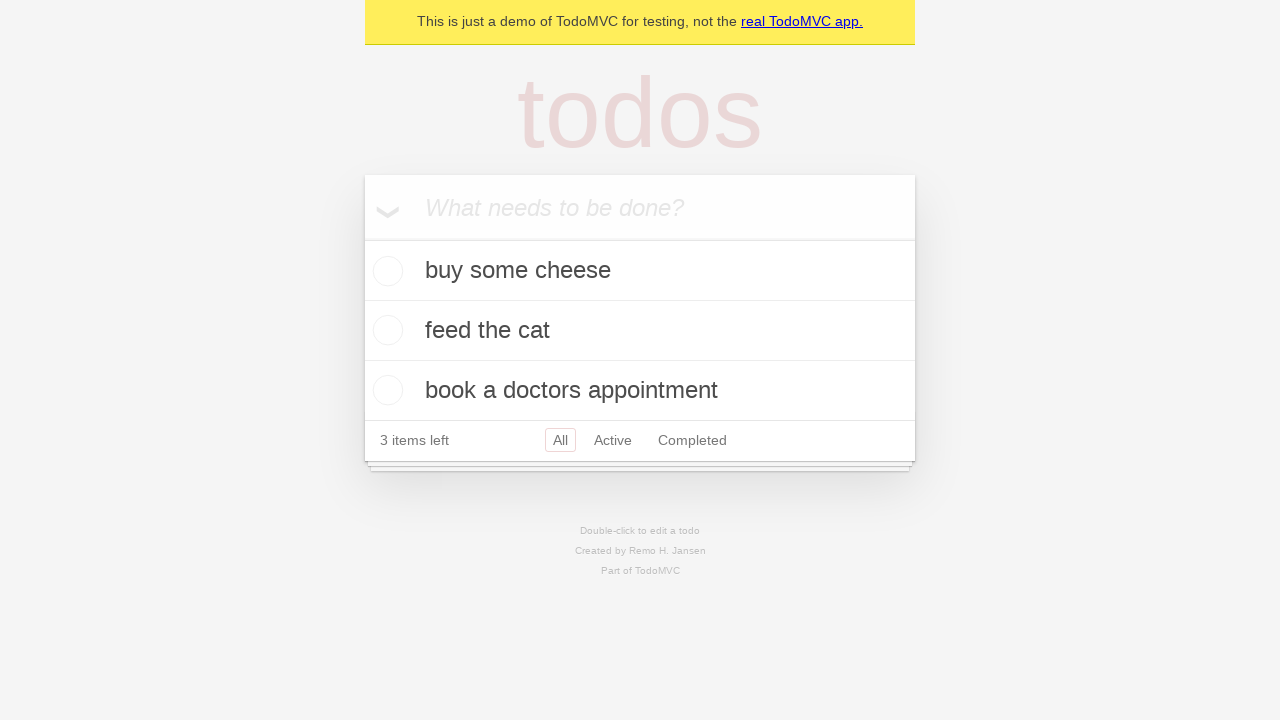

Waited for all 3 todo items to be created
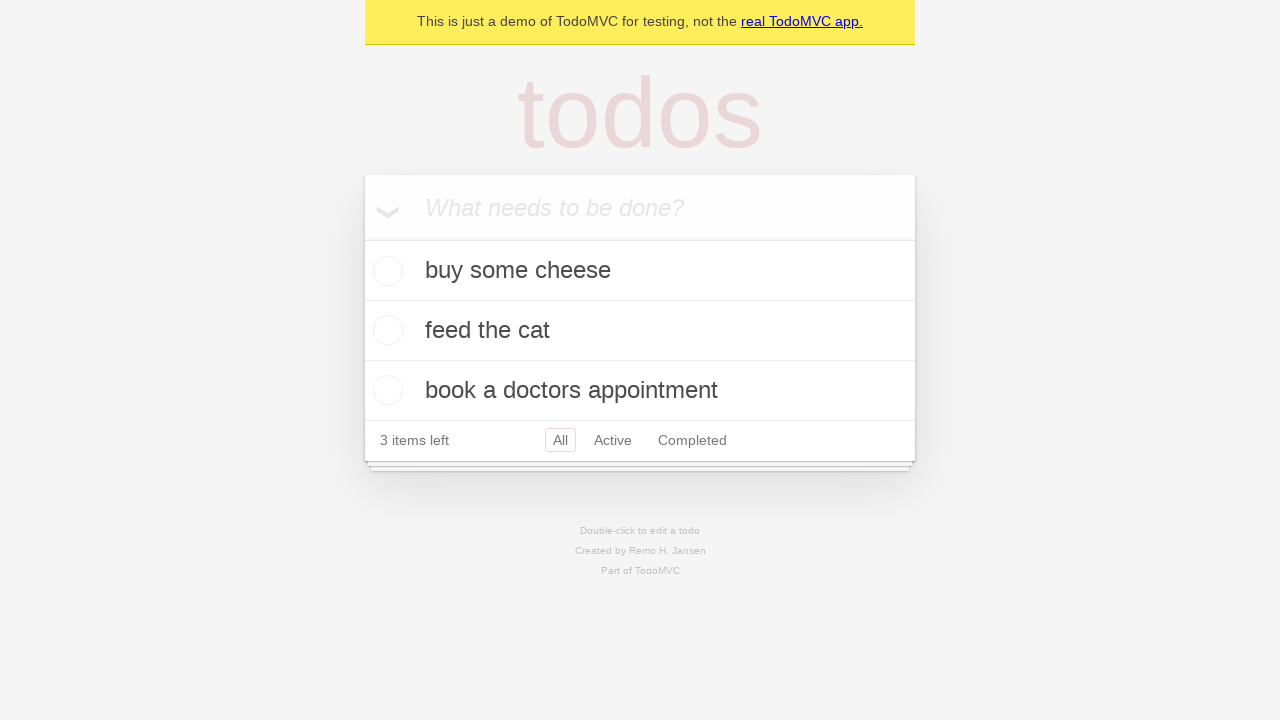

Clicked Active filter link at (613, 440) on internal:role=link[name="Active"i]
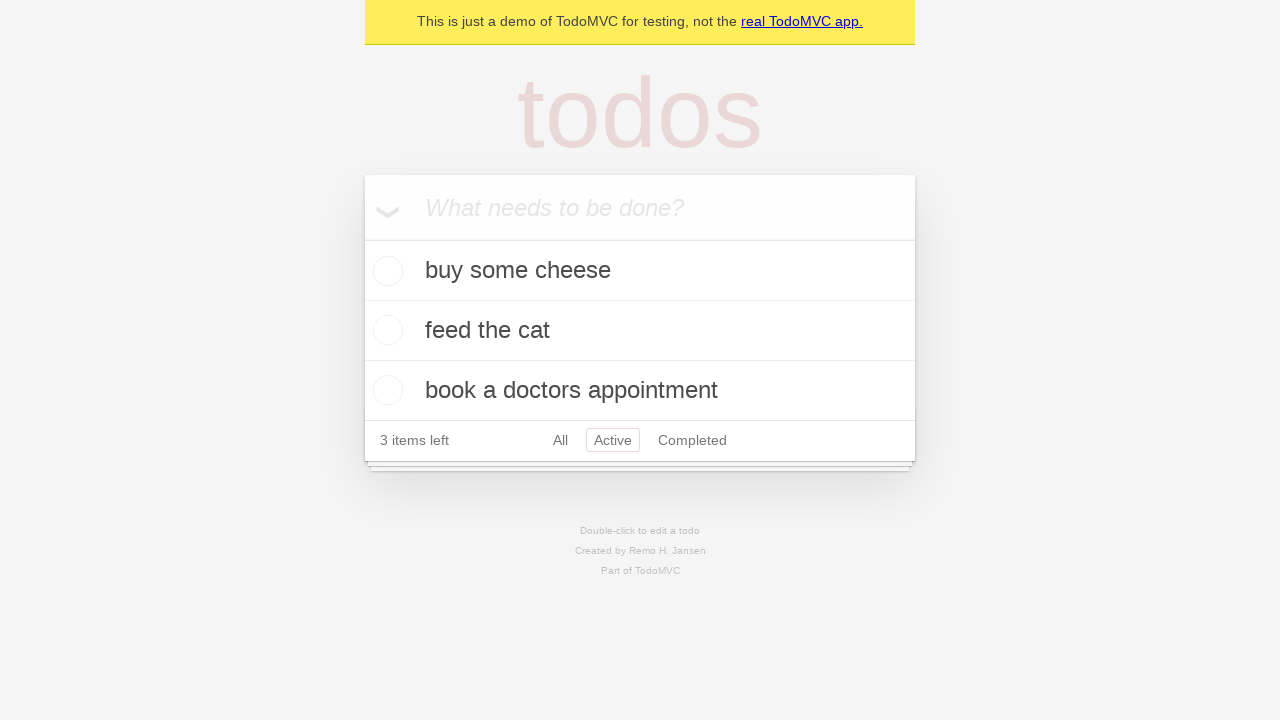

Clicked Completed filter link at (692, 440) on internal:role=link[name="Completed"i]
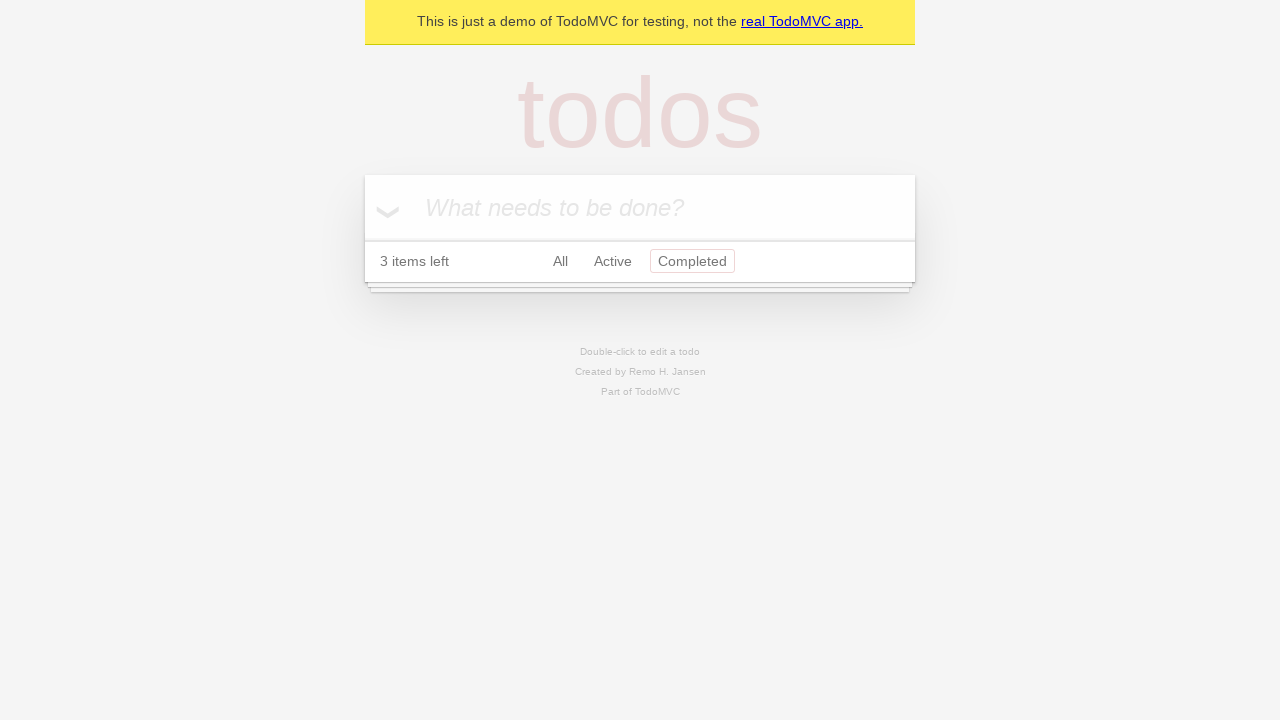

Clicked All filter link at (560, 261) on internal:role=link[name="All"i]
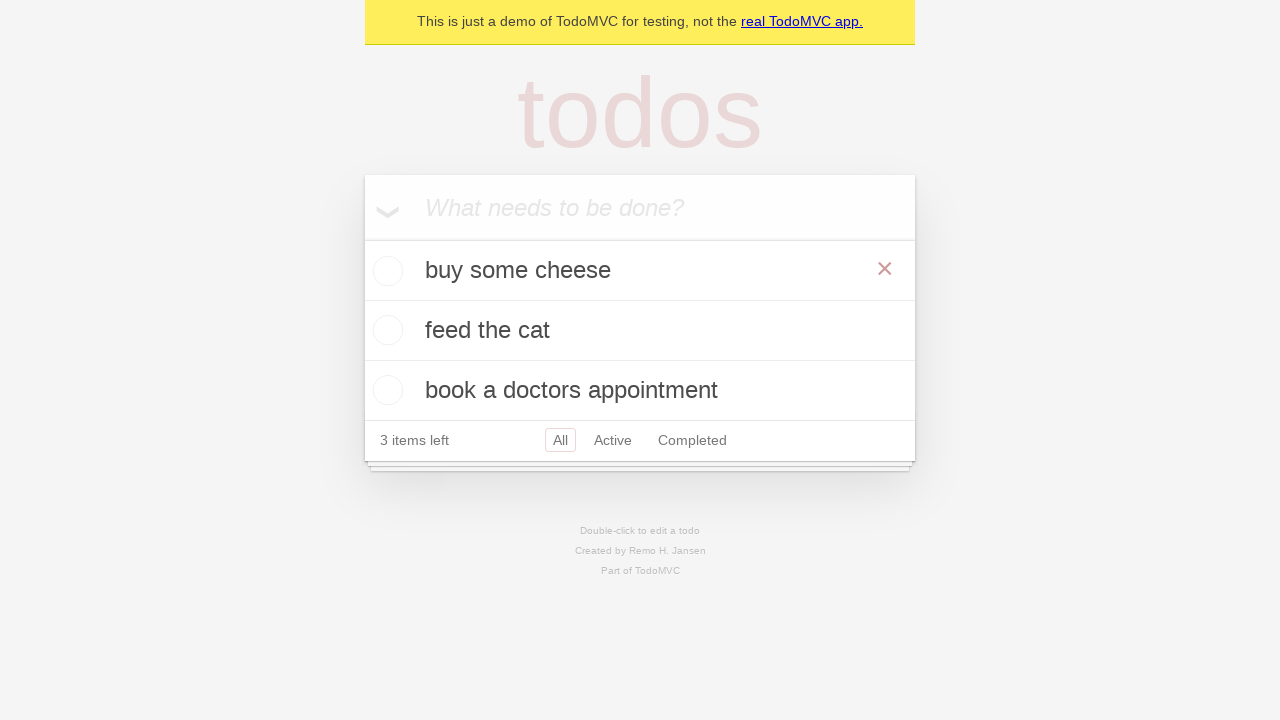

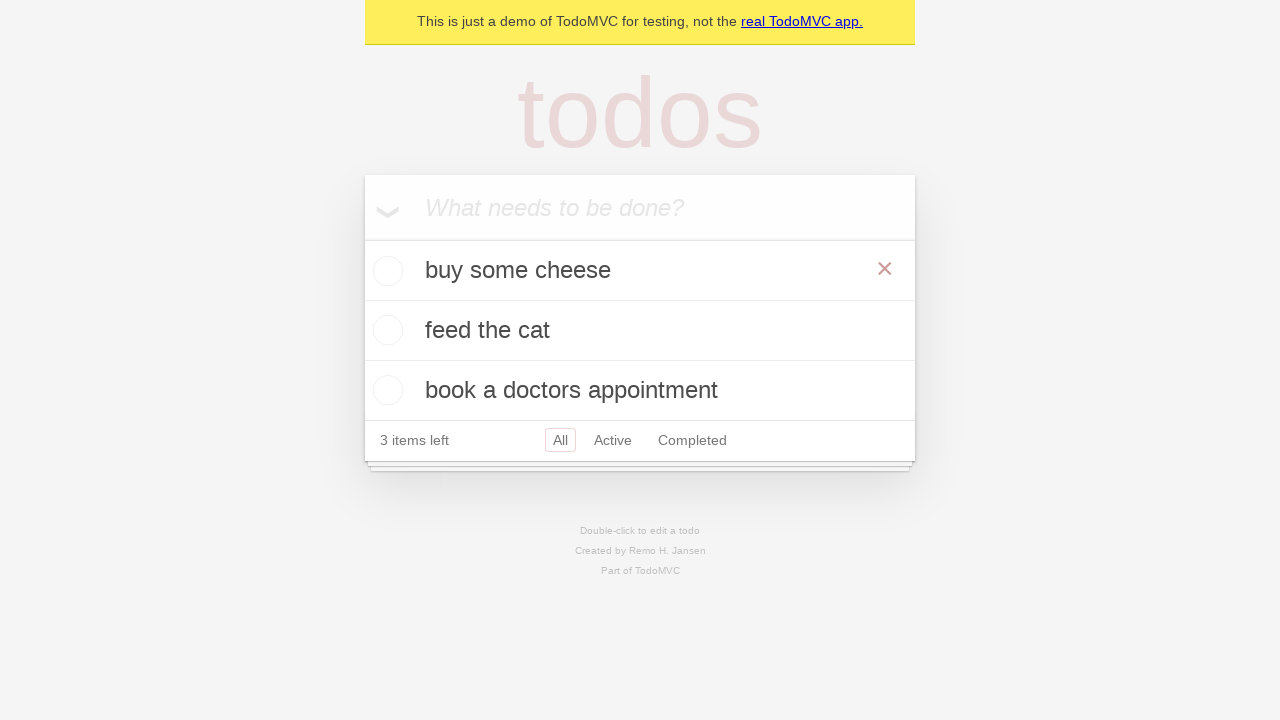